Tests a registration form by filling in required fields (first name, last name, email) and verifying successful registration message

Starting URL: http://suninjuly.github.io/registration1.html

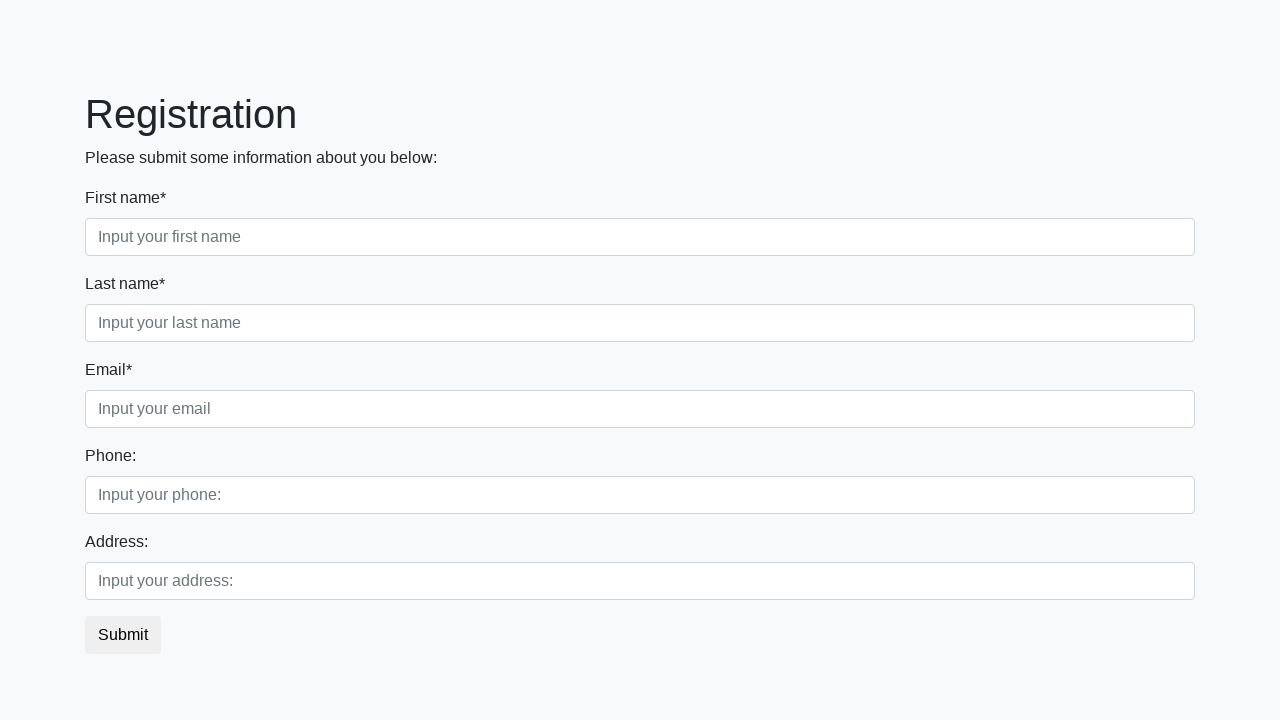

Filled first name field with 'Ivan' on .first_block div.first_class input.first
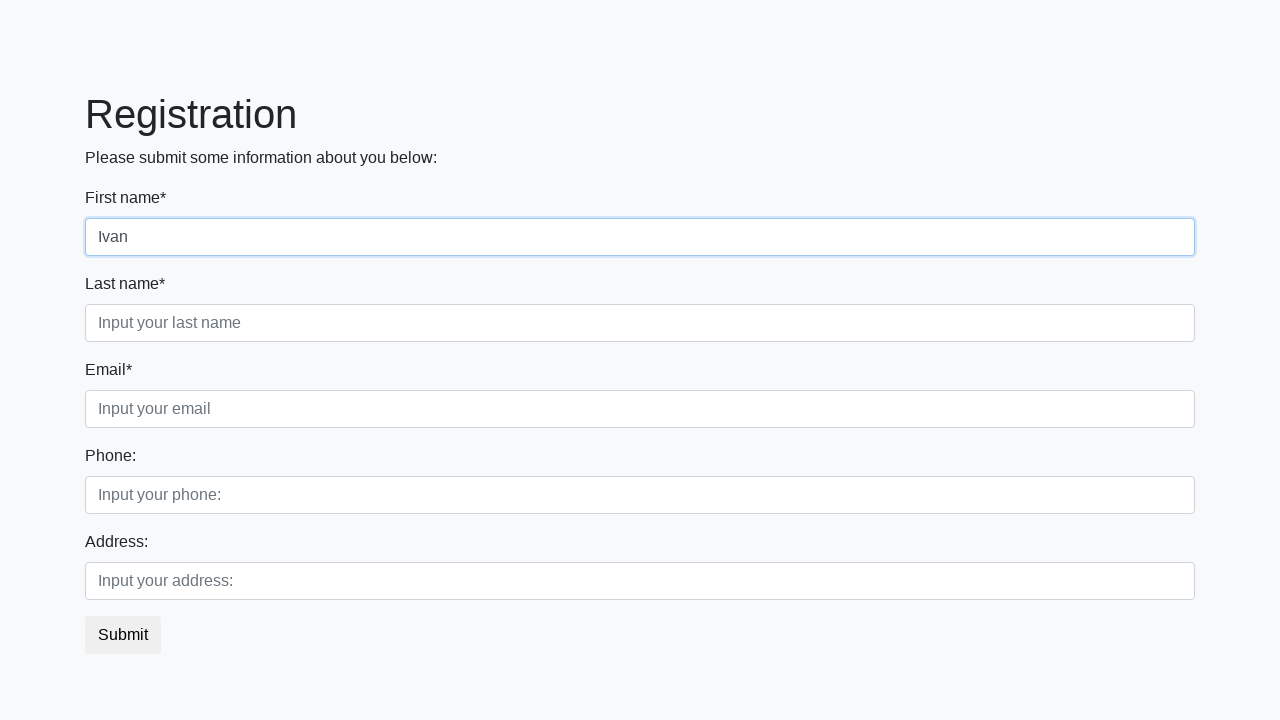

Filled last name field with 'Petrov' on .first_block div.second_class input.second
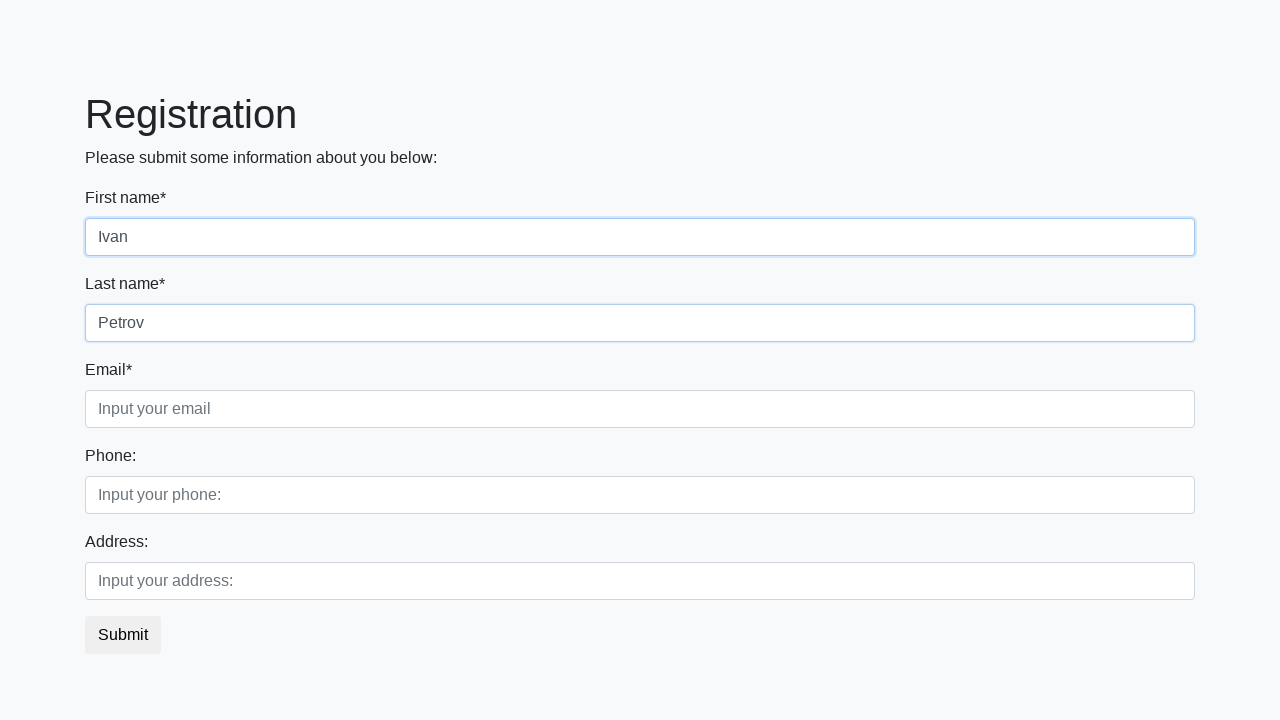

Filled email field with 'Ivan@Petrov.test' on .first_block div.third_class input.third
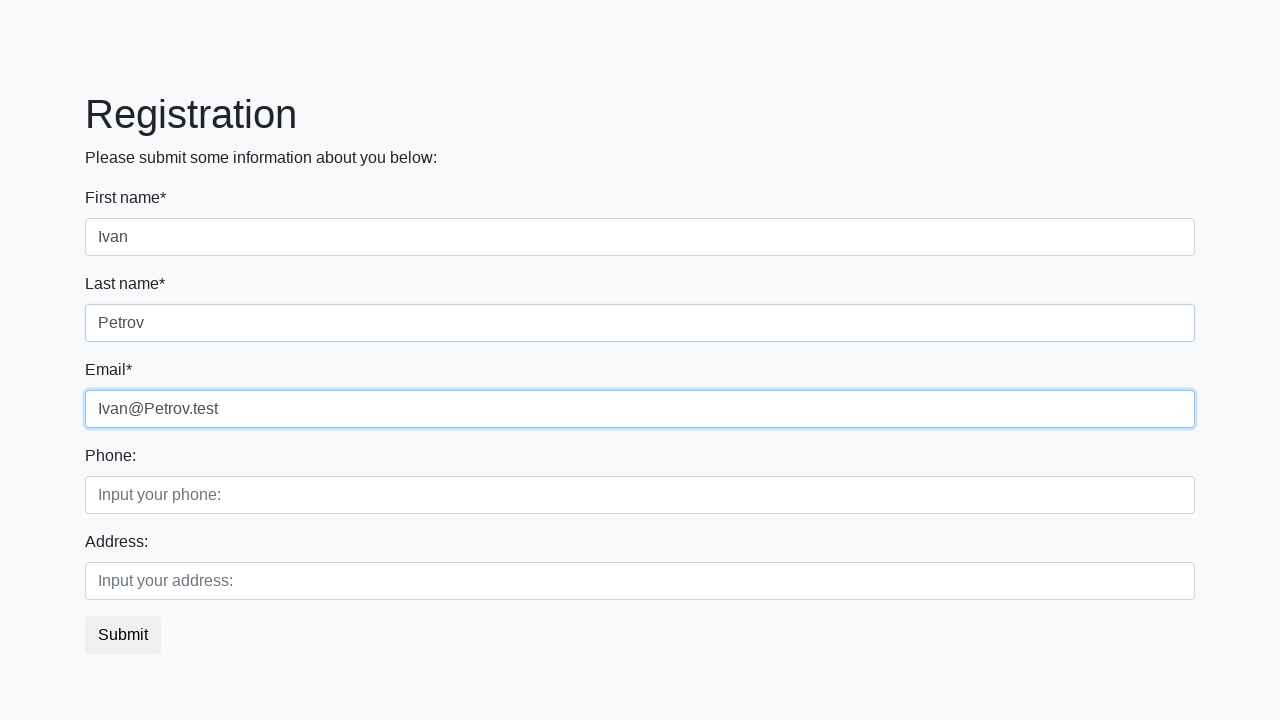

Clicked submit button to register at (123, 635) on button.btn
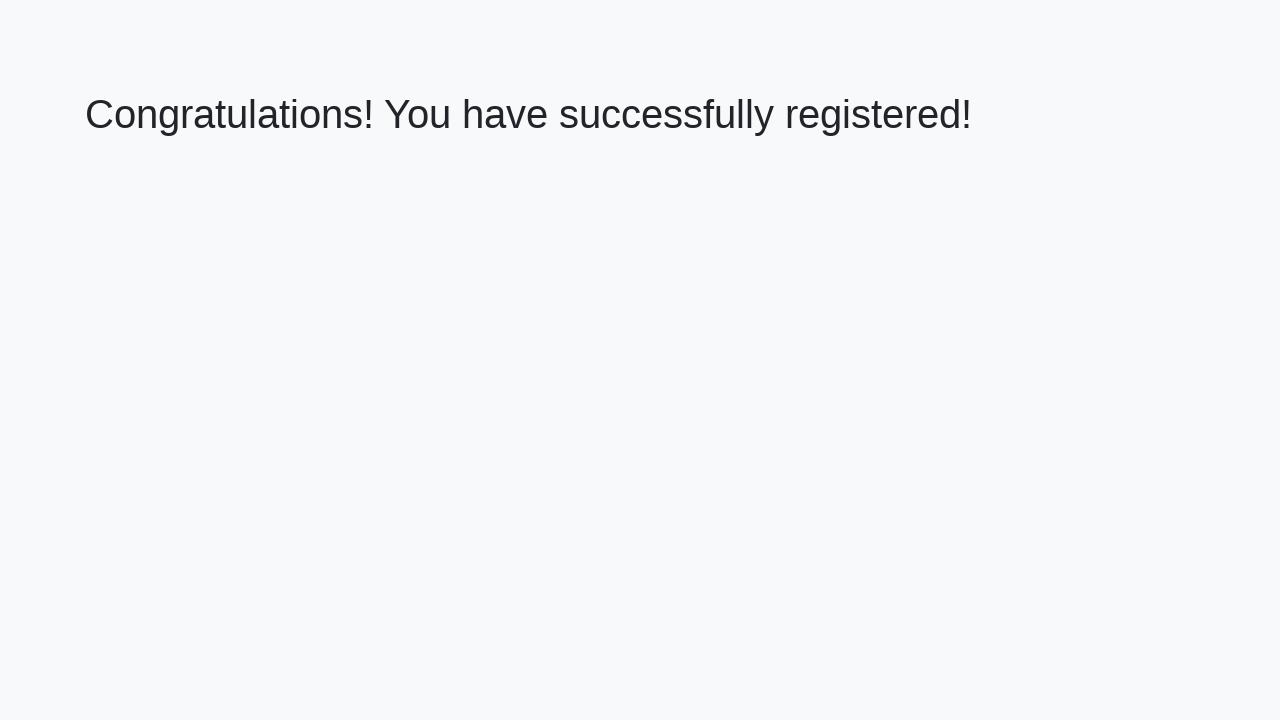

Success message appeared
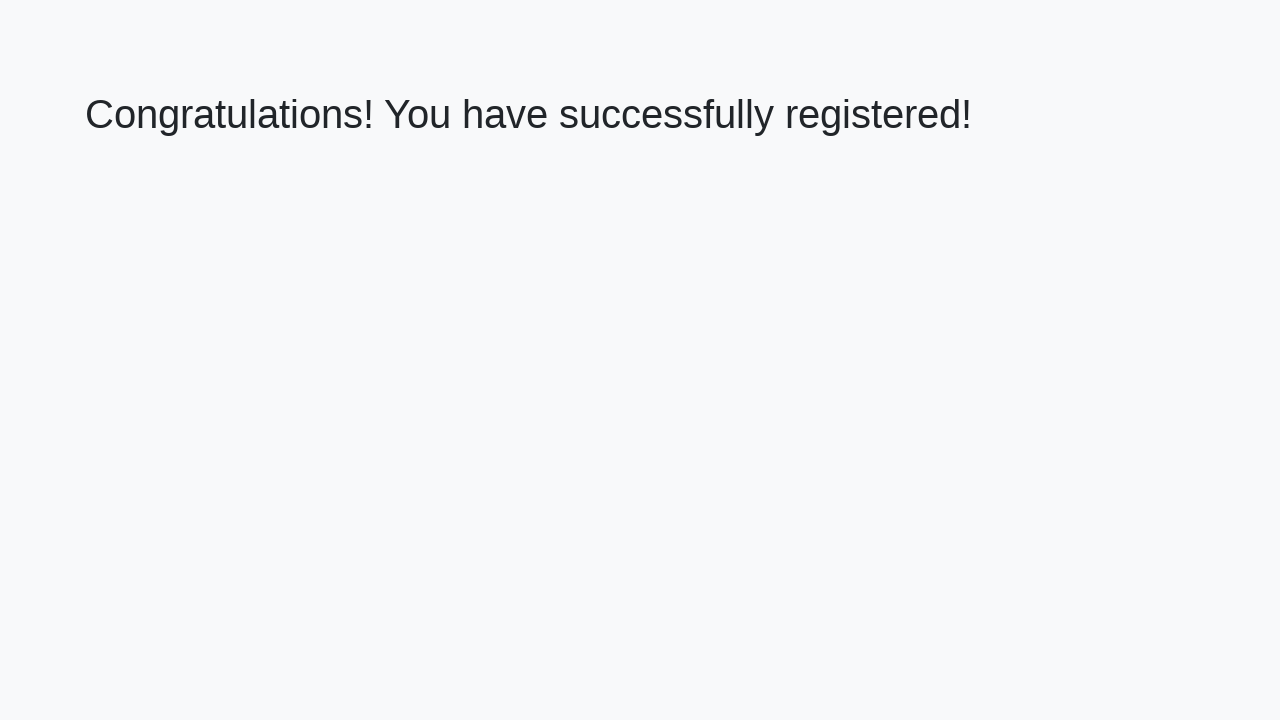

Retrieved success message: 'Congratulations! You have successfully registered!'
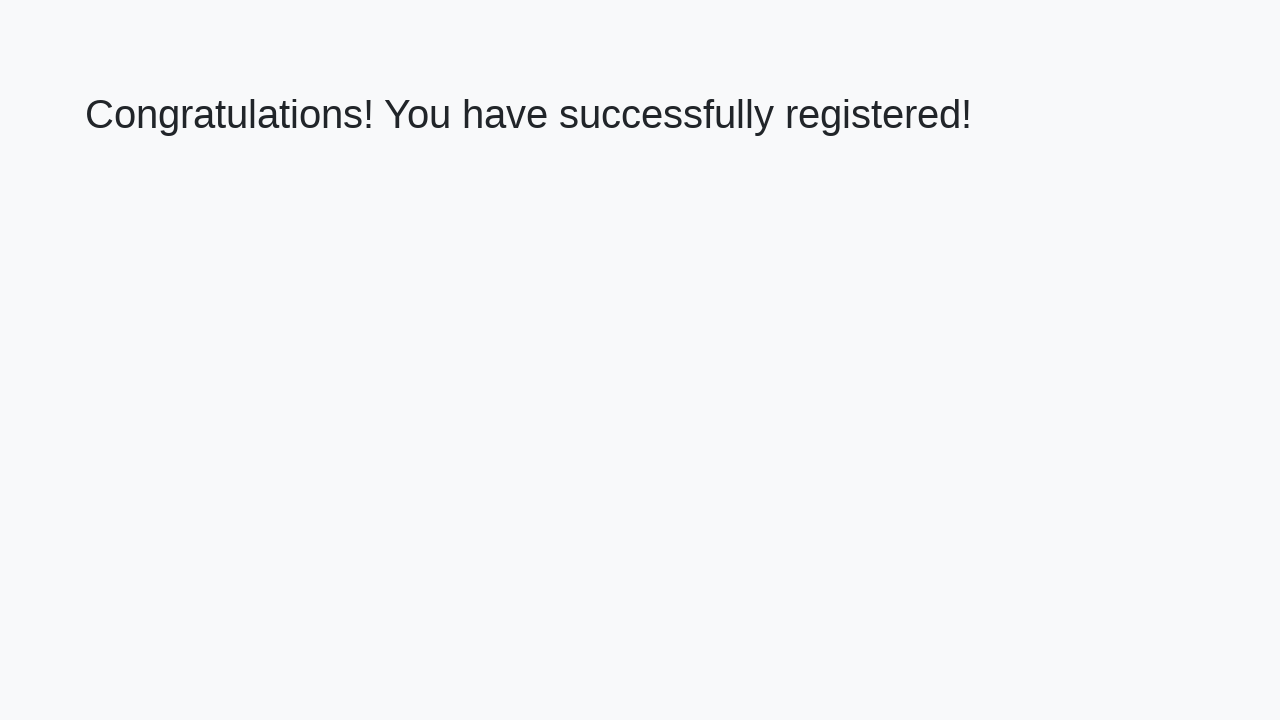

Verified registration success message matches expected text
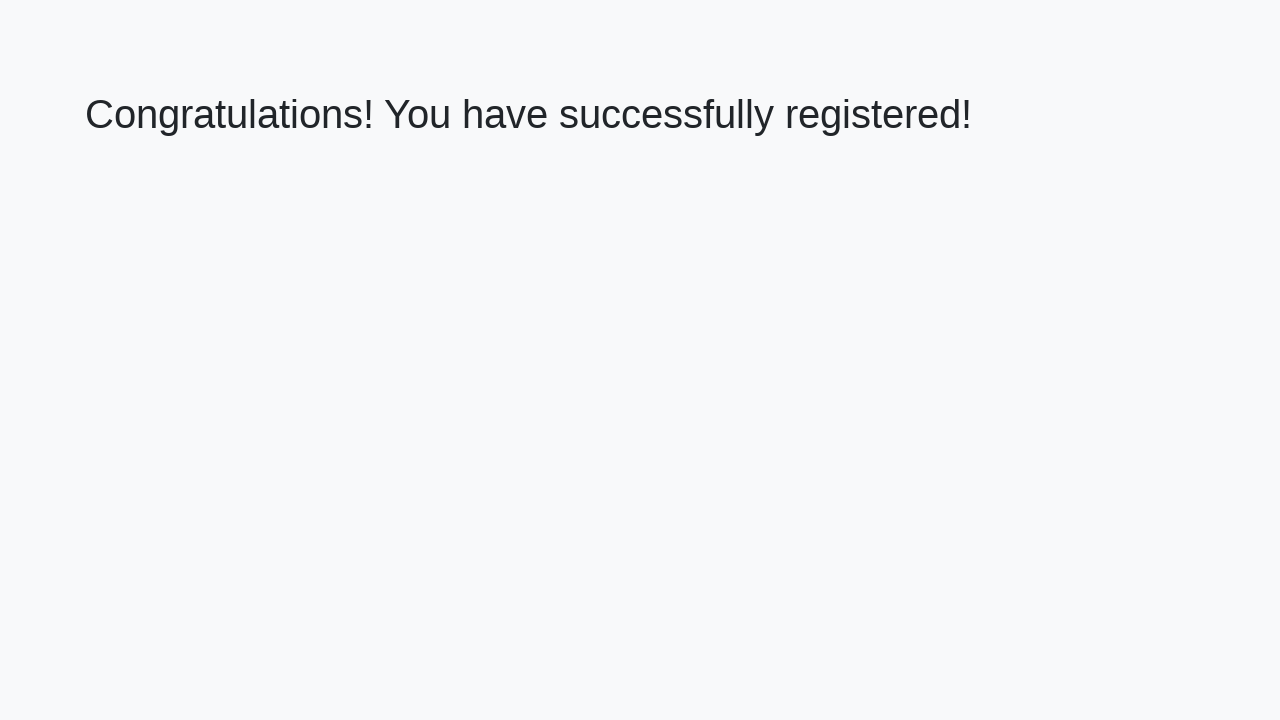

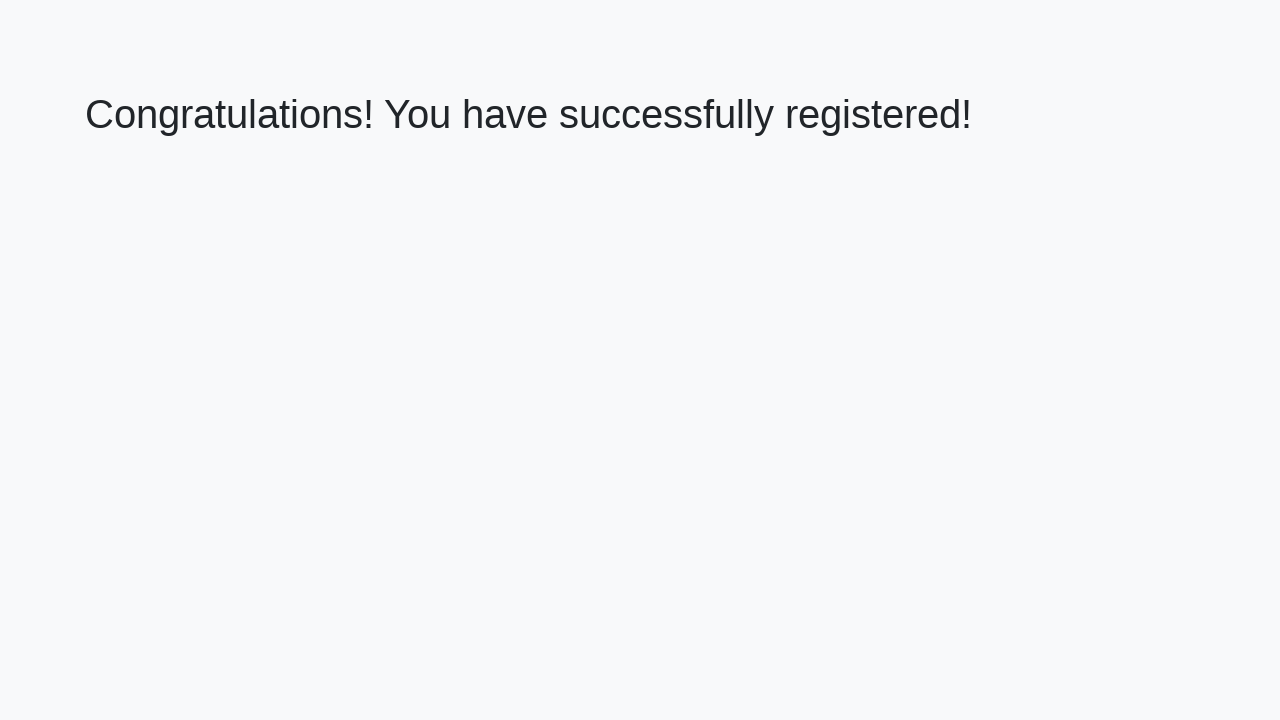